Tests link functionality on the practice page by locating footer links in the first column and opening each link in a new tab using keyboard shortcuts, then verifying each tab loads correctly by switching to them.

Starting URL: https://rahulshettyacademy.com/AutomationPractice/

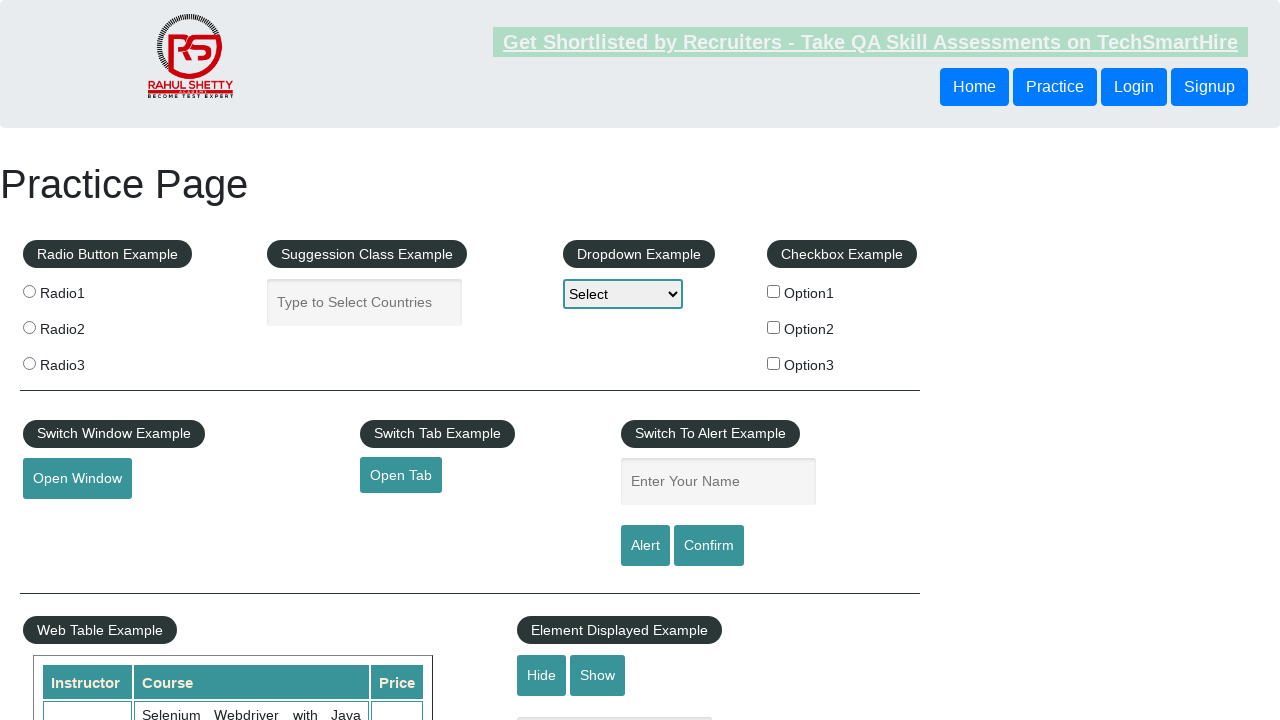

Footer section loaded and visible
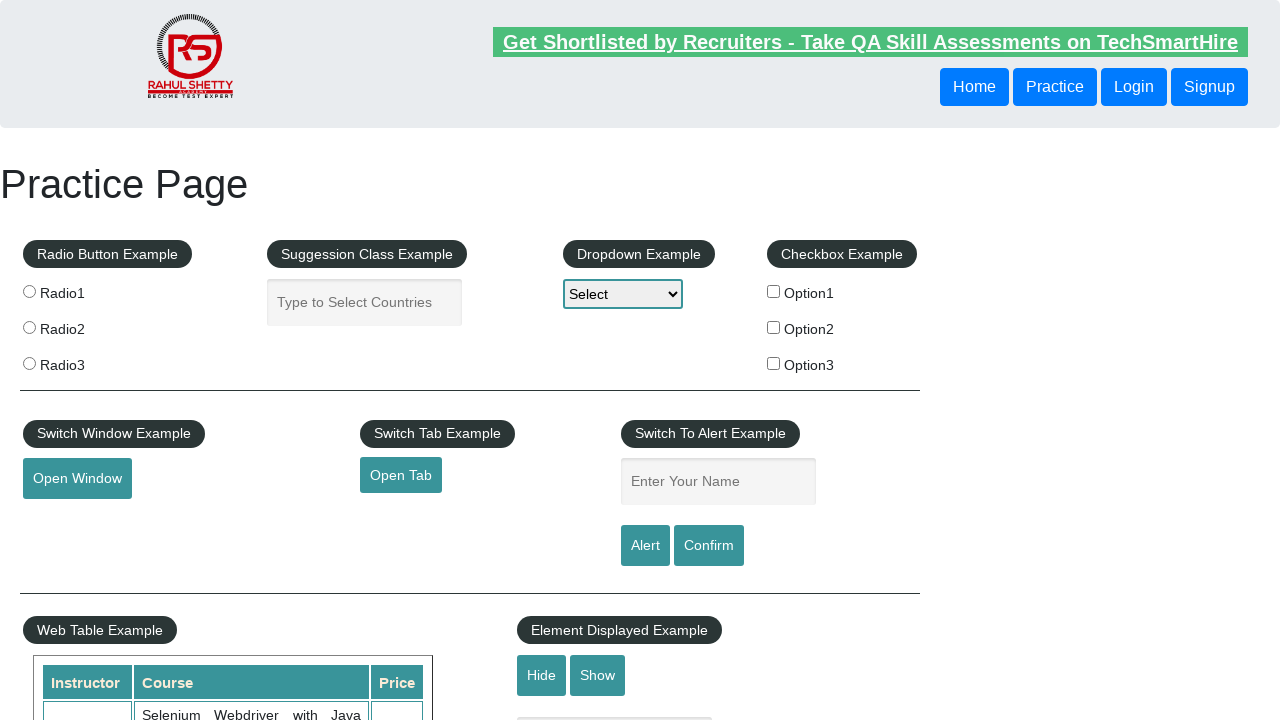

Located footer section with id='gf-BIG'
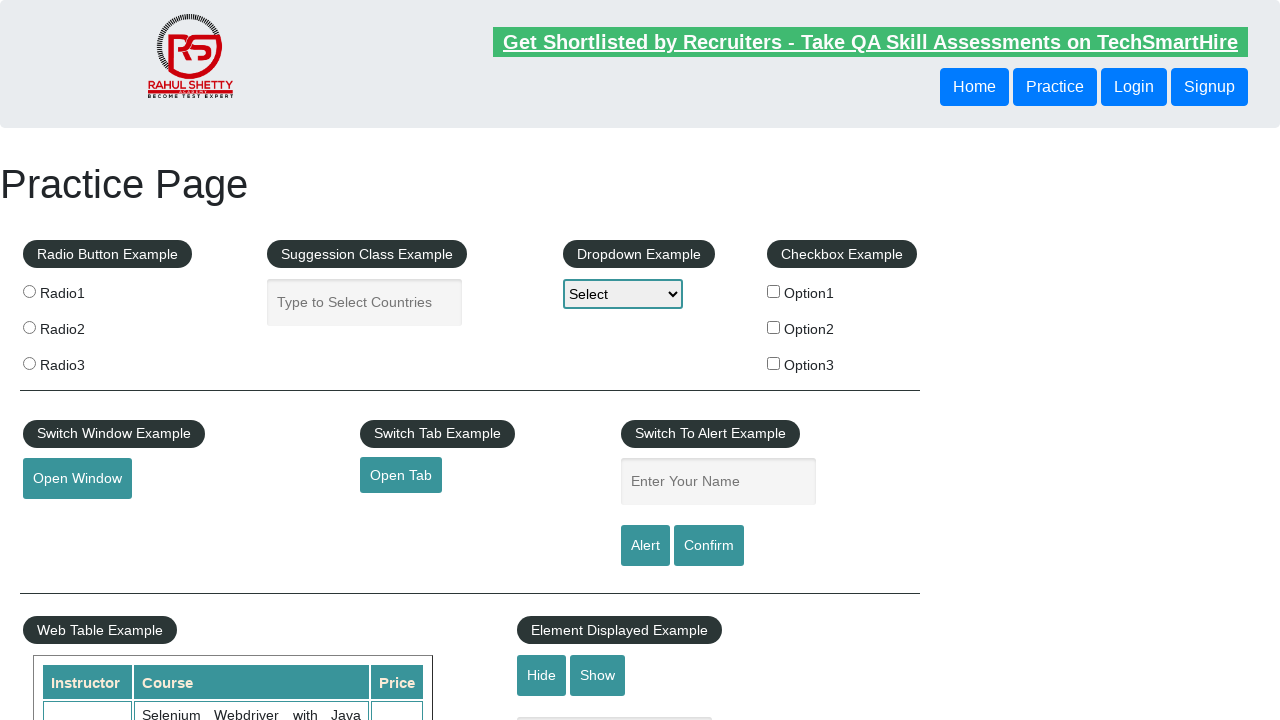

Located all links in the first column of footer
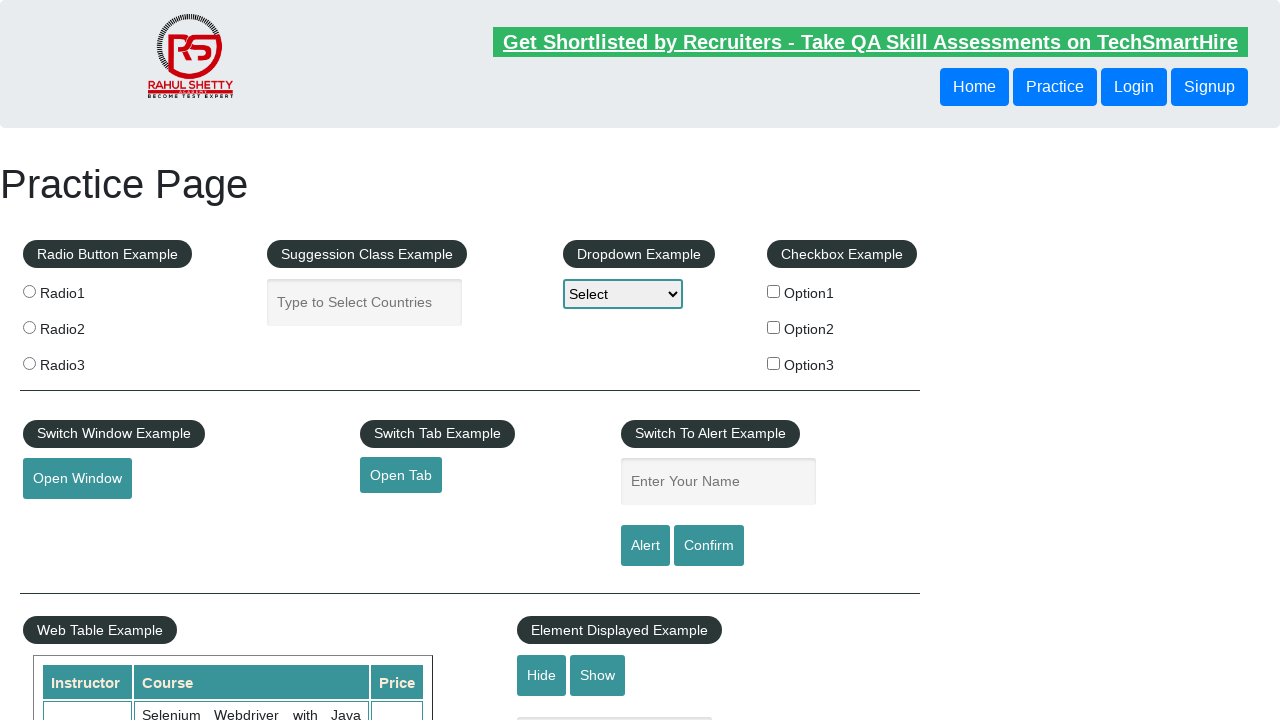

Found 5 links in the first footer column
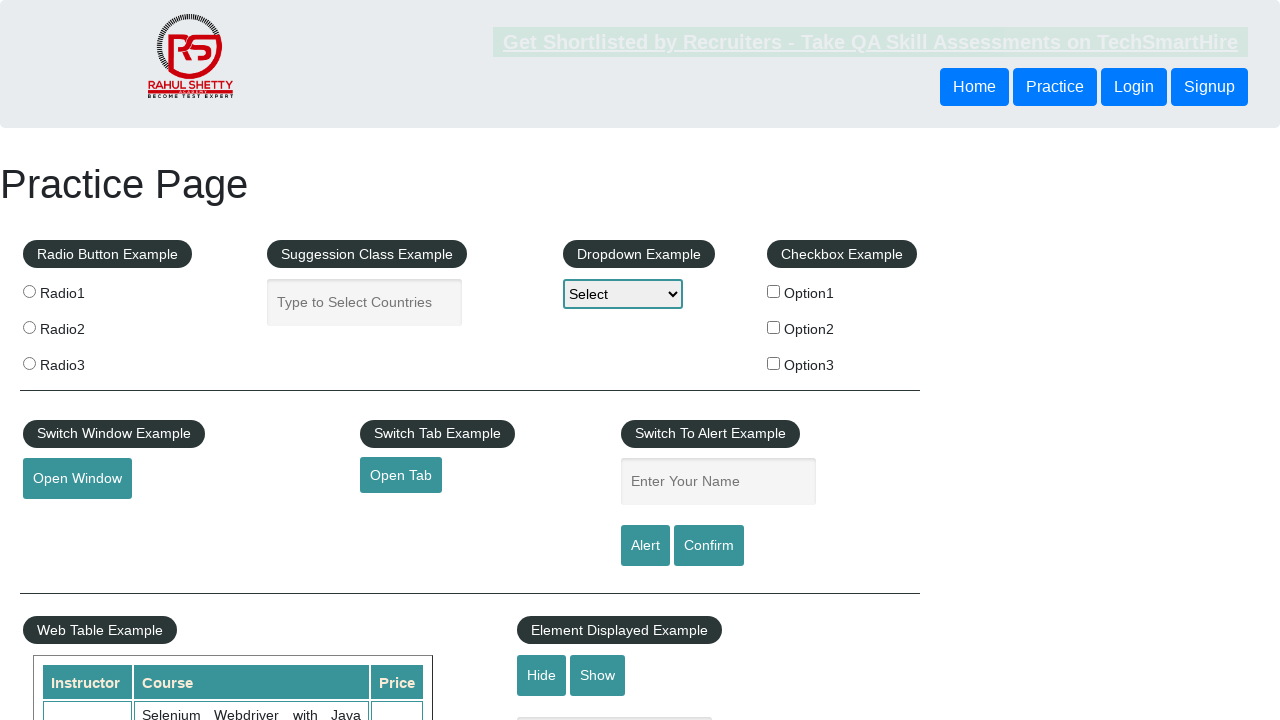

Opened link 1 in new tab using Ctrl+Click at (68, 520) on xpath=//div[@id='gf-BIG'] >> xpath=//table/tbody/tr/td[1]/ul >> a >> nth=1
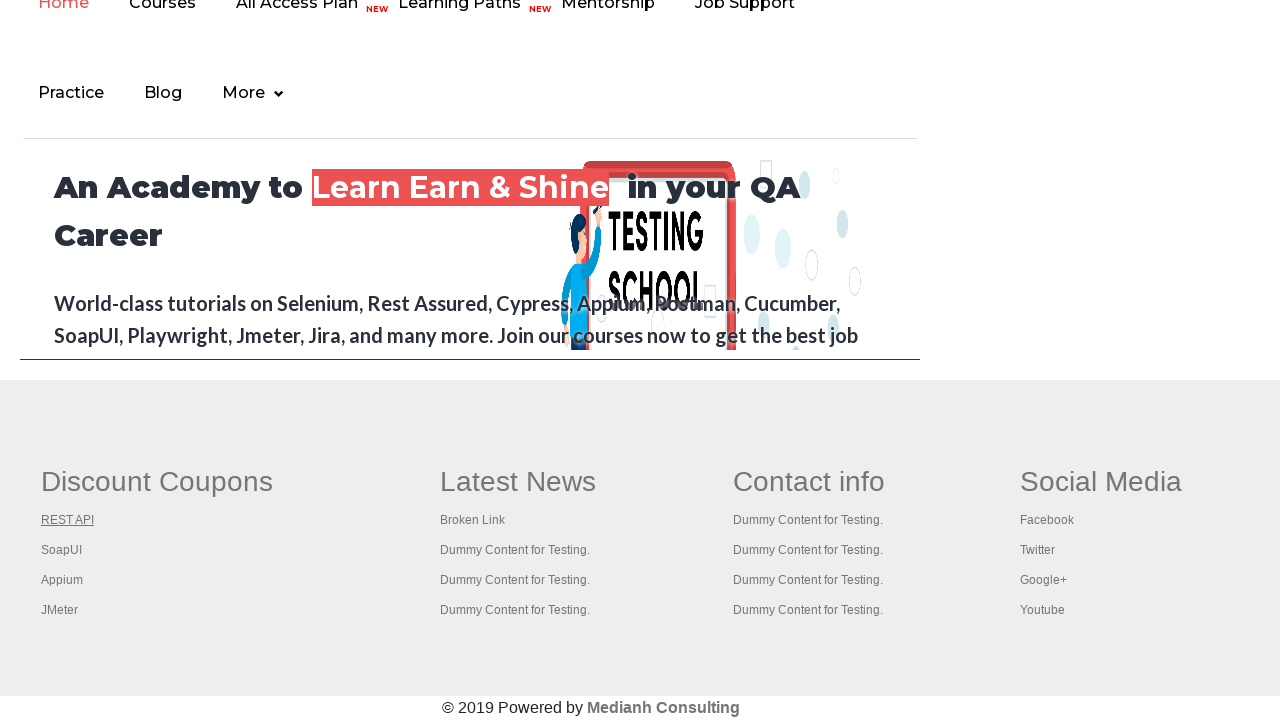

Waited 2 seconds for link 1 to load
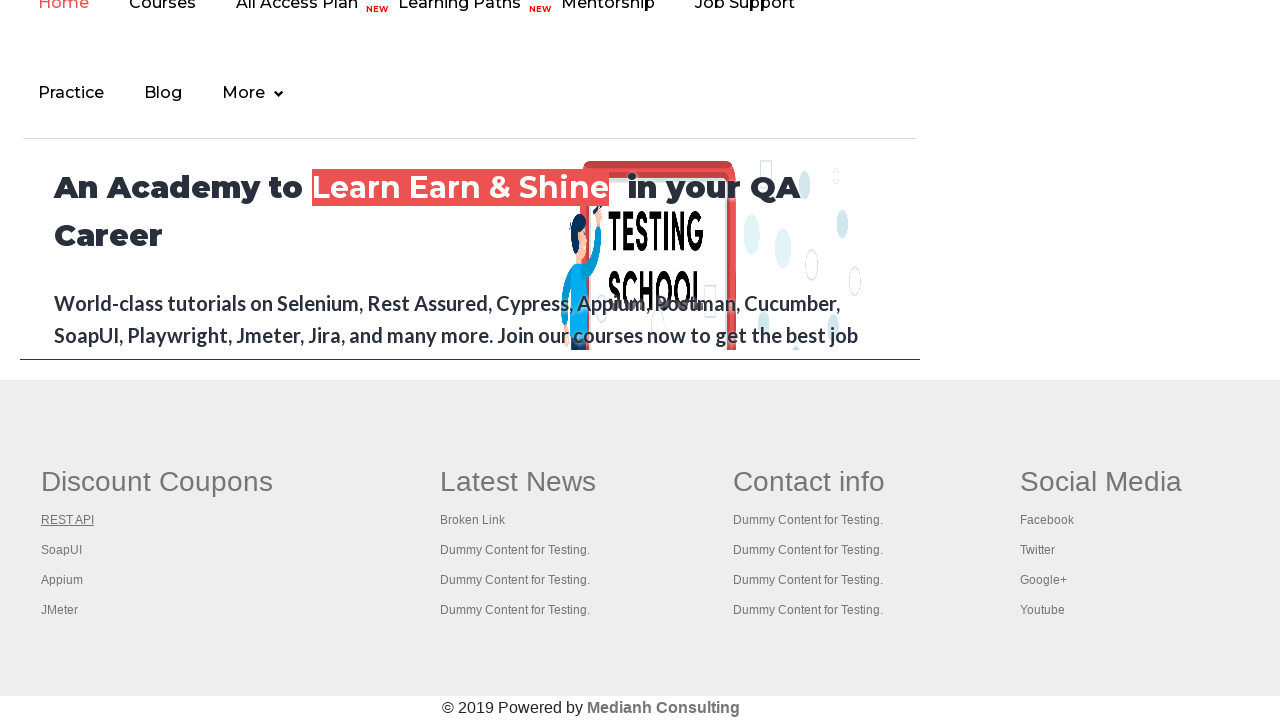

Opened link 2 in new tab using Ctrl+Click at (62, 550) on xpath=//div[@id='gf-BIG'] >> xpath=//table/tbody/tr/td[1]/ul >> a >> nth=2
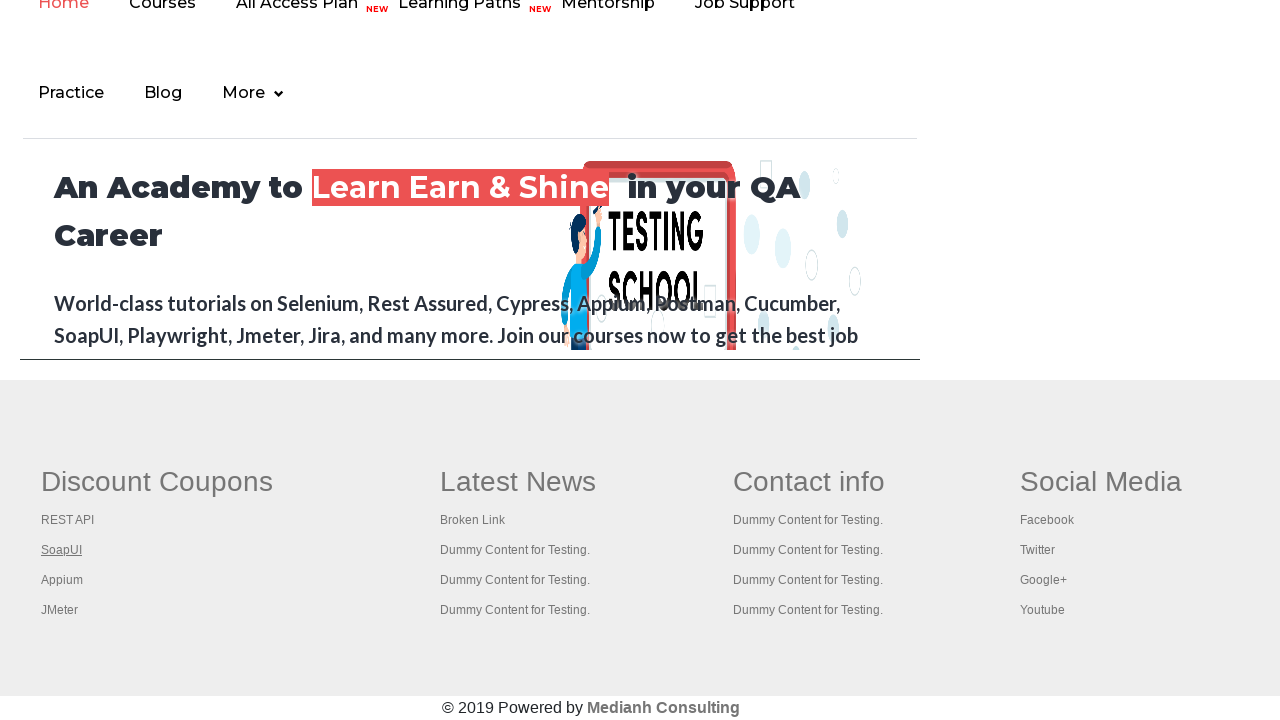

Waited 2 seconds for link 2 to load
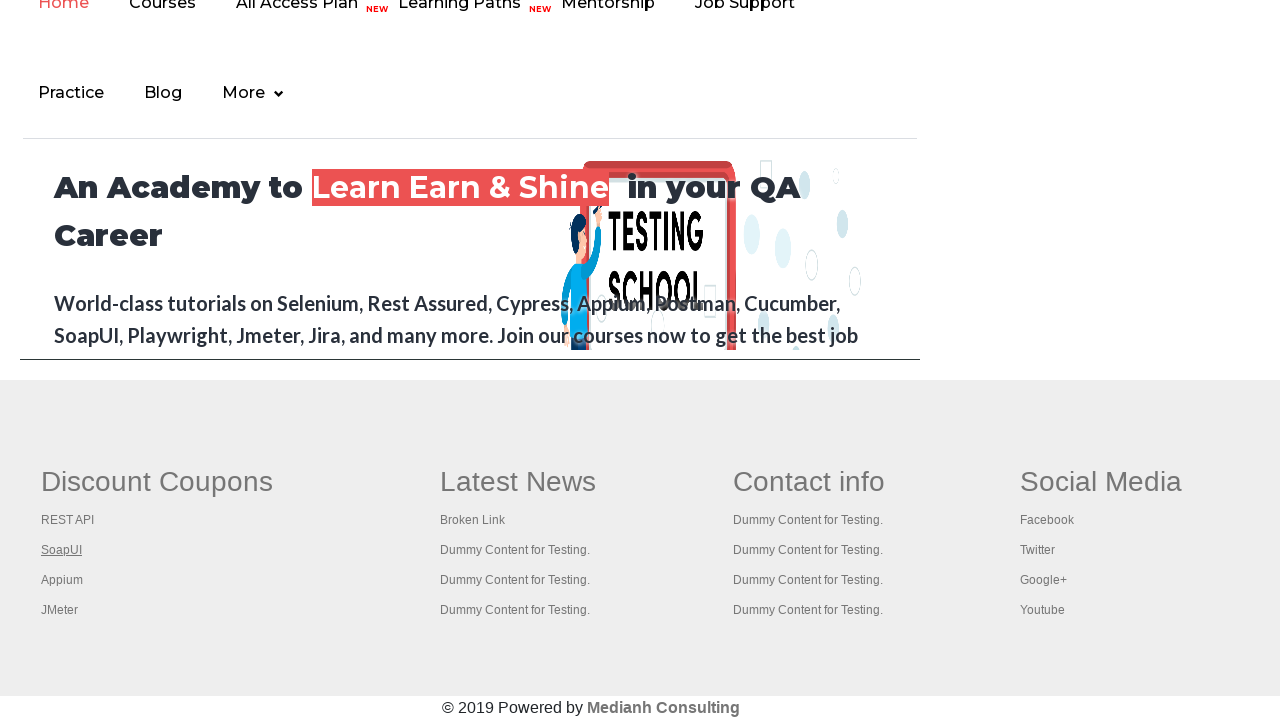

Opened link 3 in new tab using Ctrl+Click at (62, 580) on xpath=//div[@id='gf-BIG'] >> xpath=//table/tbody/tr/td[1]/ul >> a >> nth=3
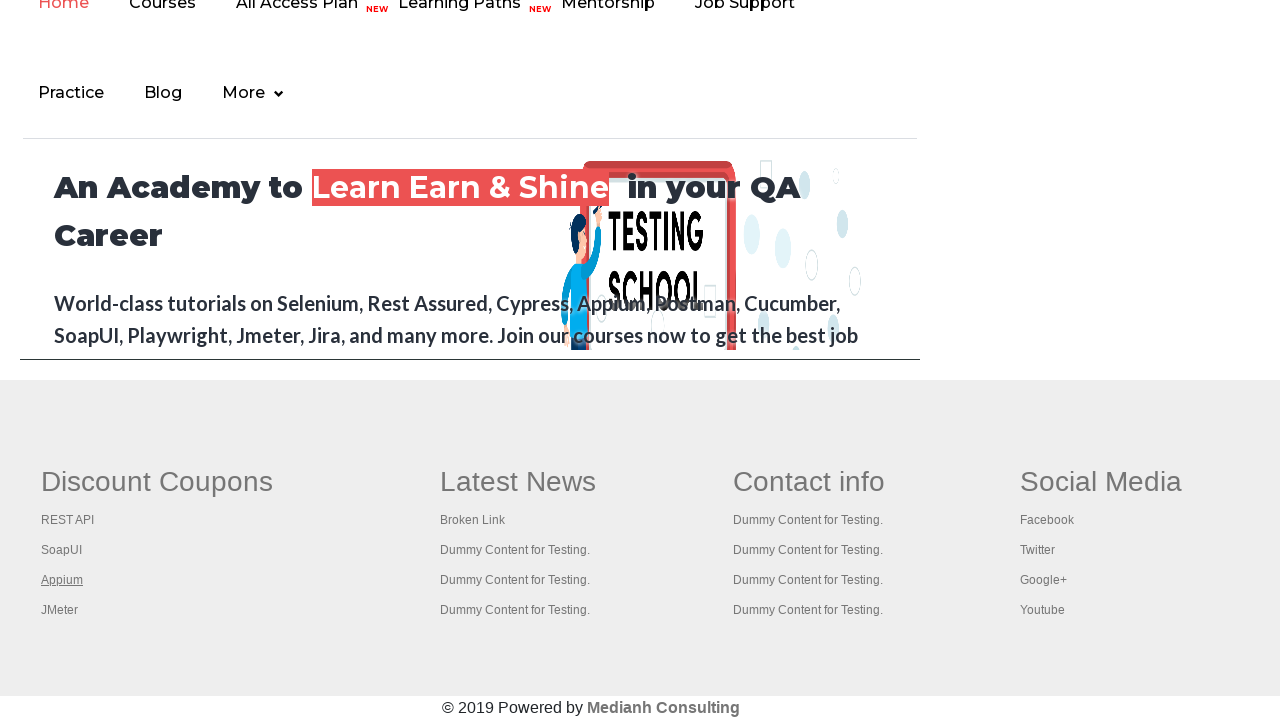

Waited 2 seconds for link 3 to load
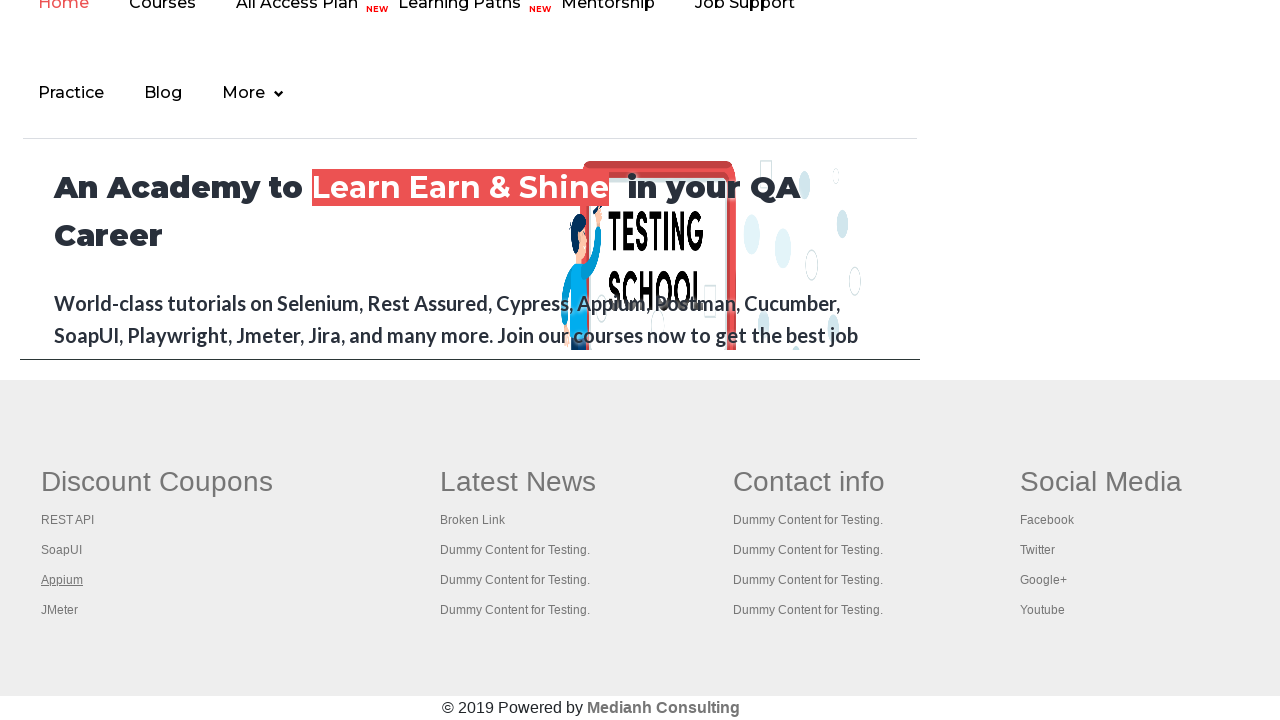

Opened link 4 in new tab using Ctrl+Click at (60, 610) on xpath=//div[@id='gf-BIG'] >> xpath=//table/tbody/tr/td[1]/ul >> a >> nth=4
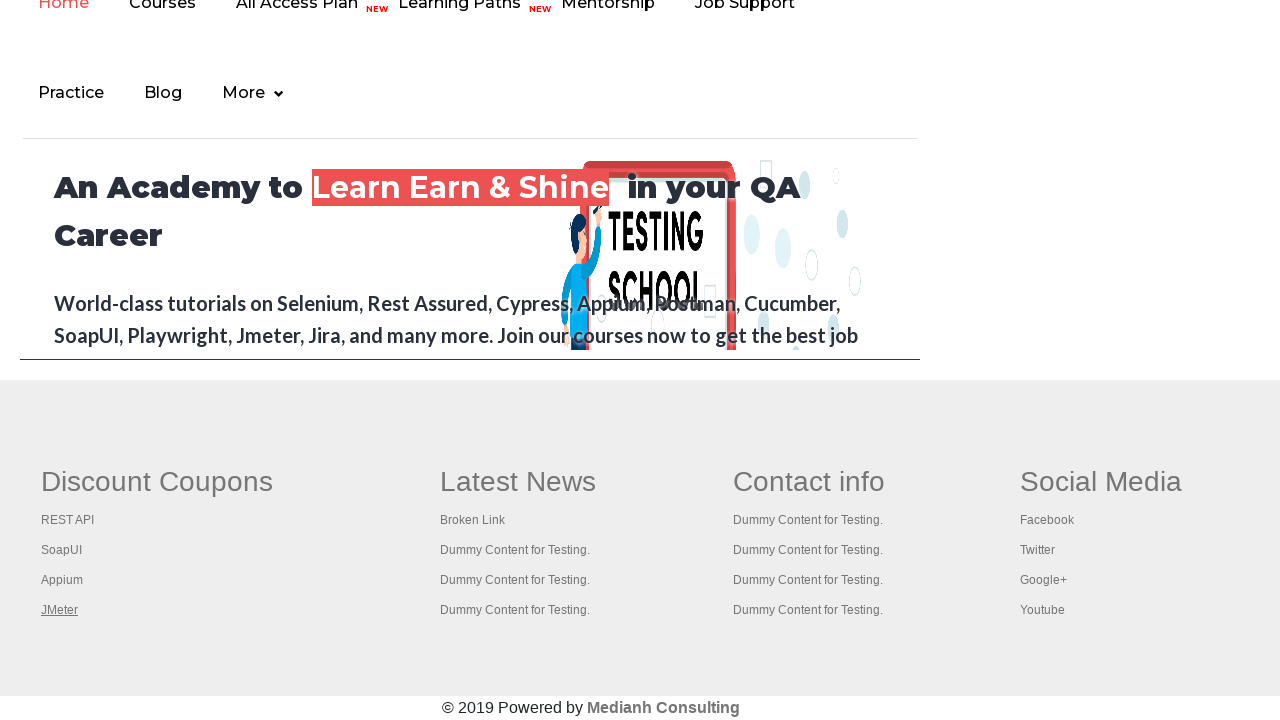

Waited 2 seconds for link 4 to load
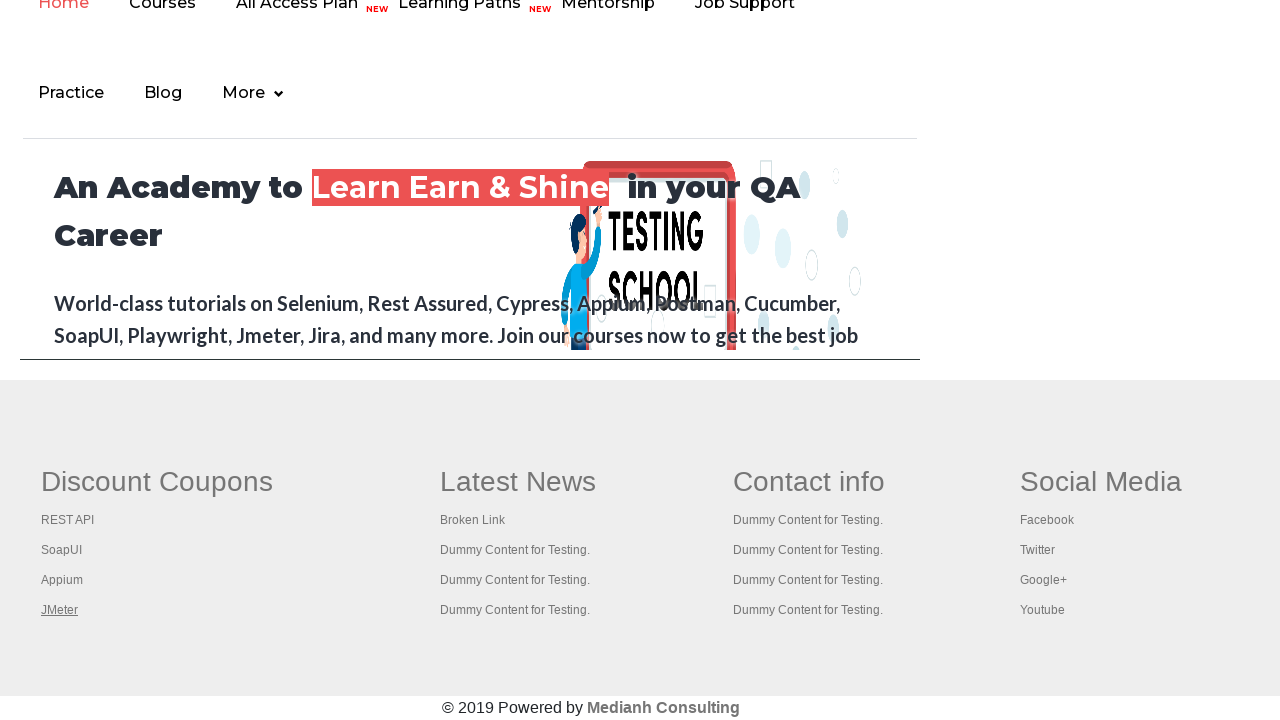

Retrieved all 5 open pages/tabs
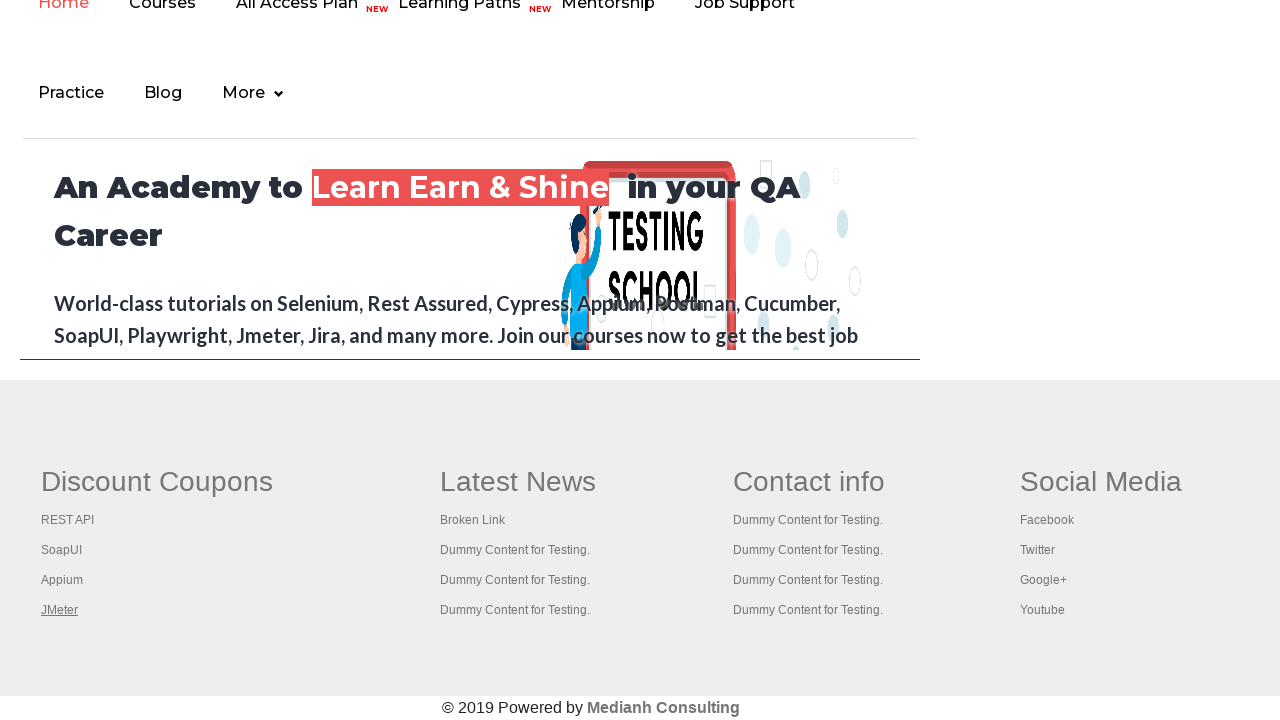

Switched to a new tab and brought it to front
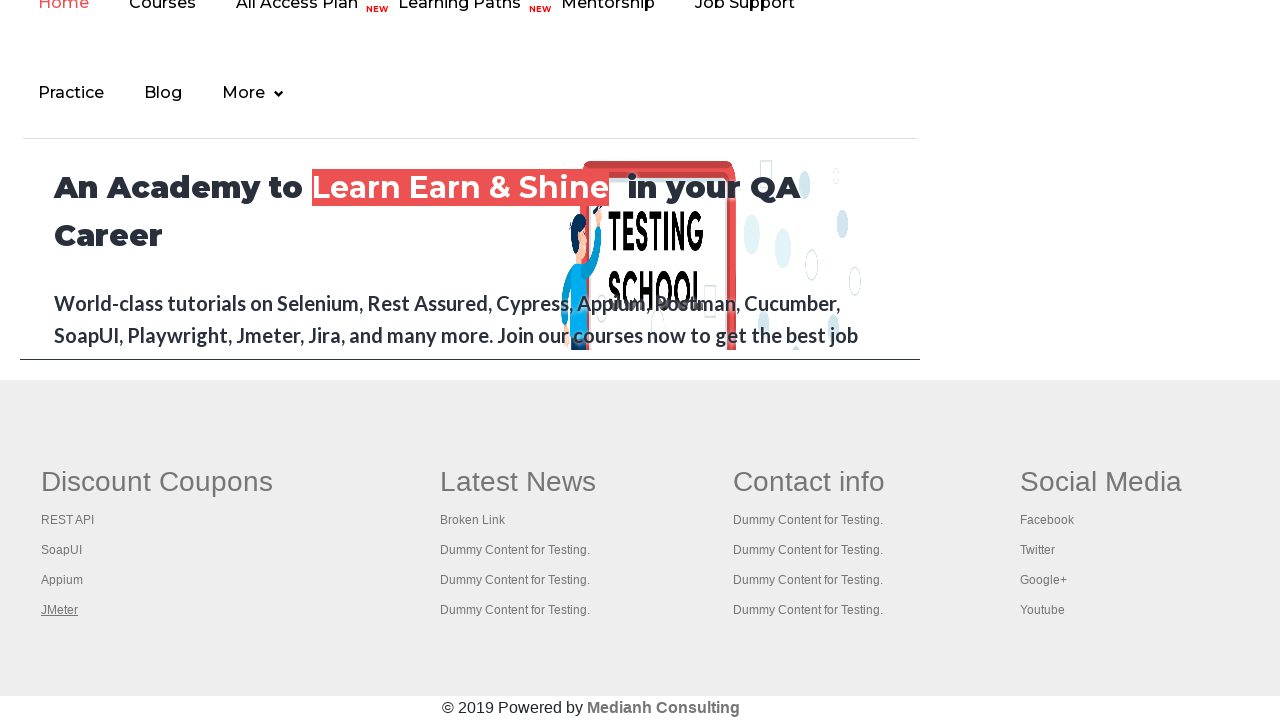

Verified page loaded with domcontentloaded state
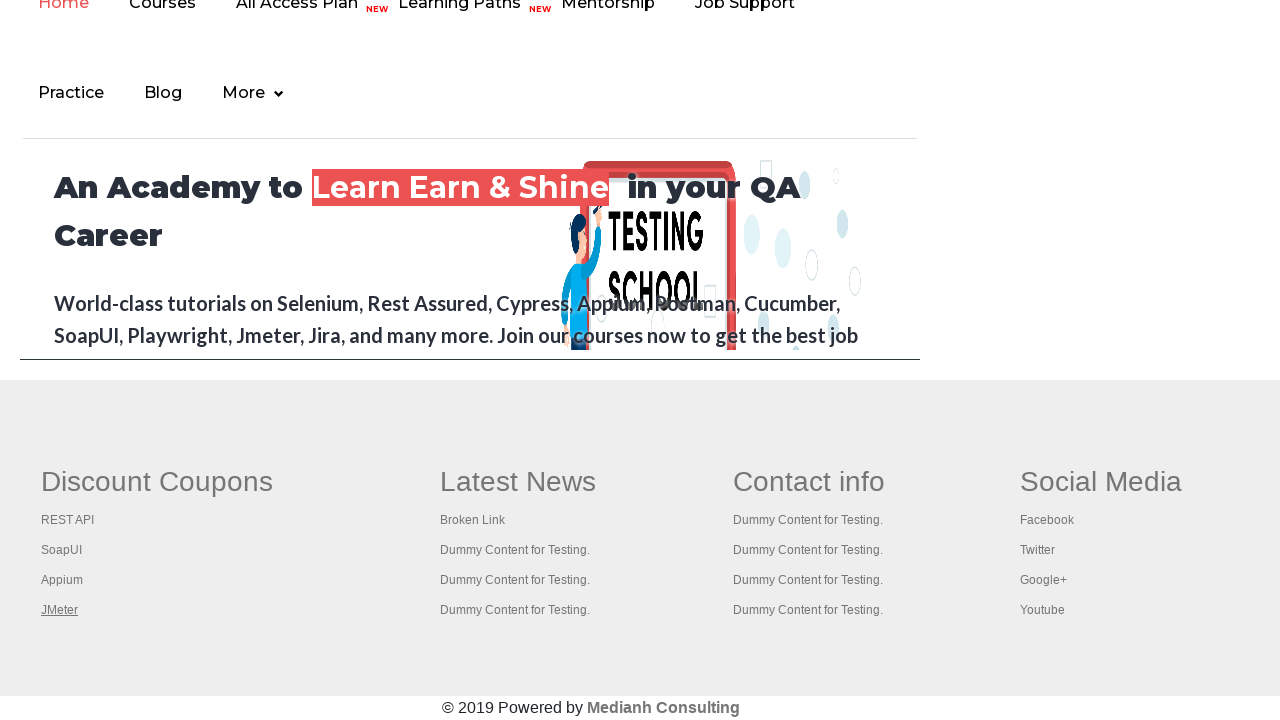

Switched to a new tab and brought it to front
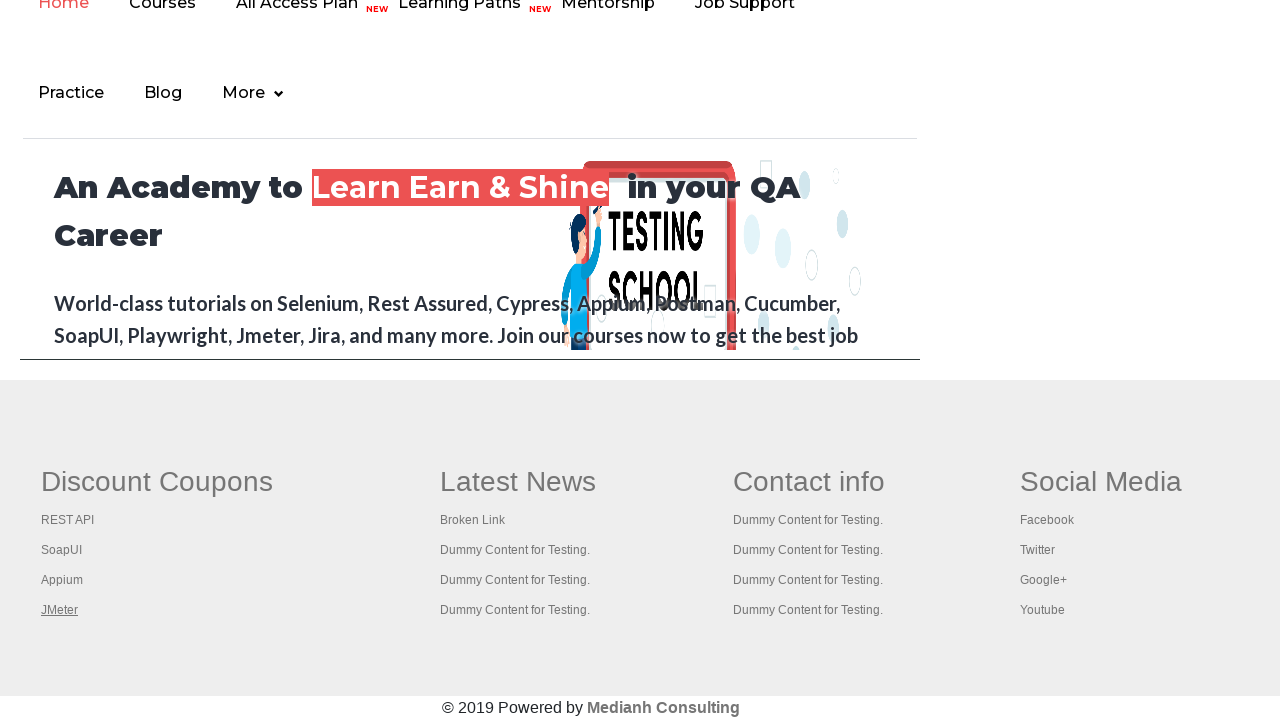

Verified page loaded with domcontentloaded state
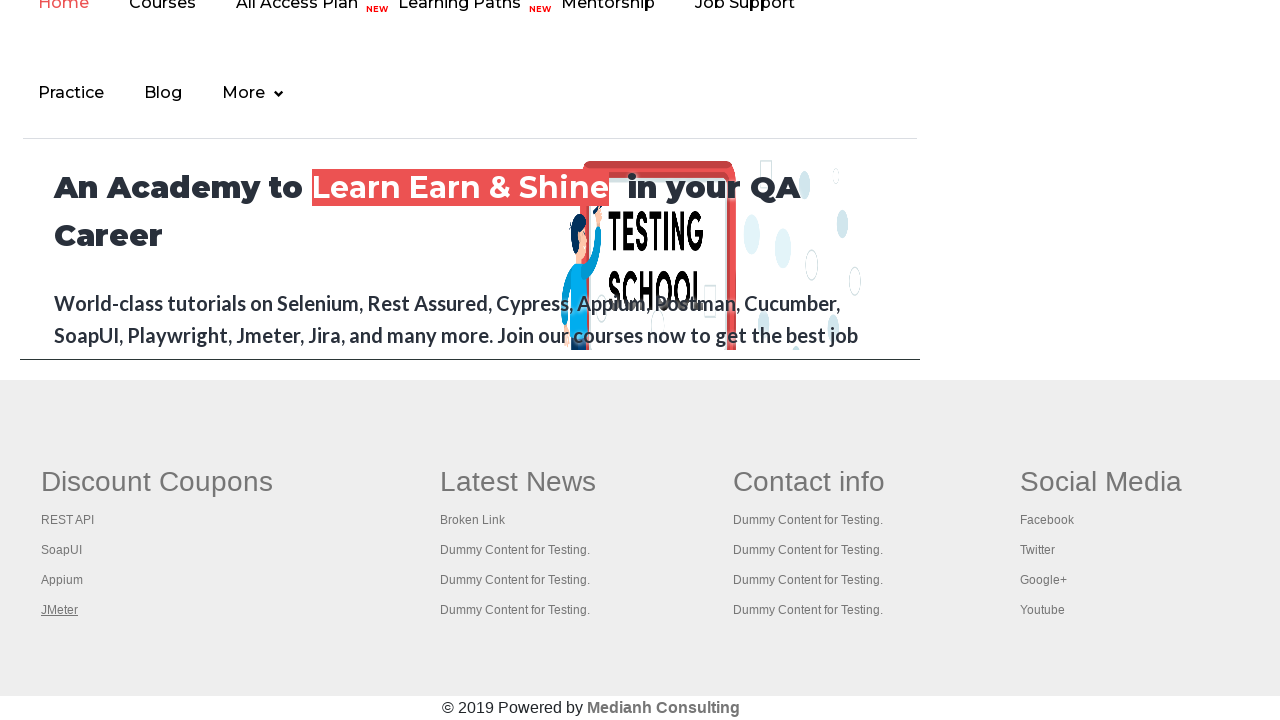

Switched to a new tab and brought it to front
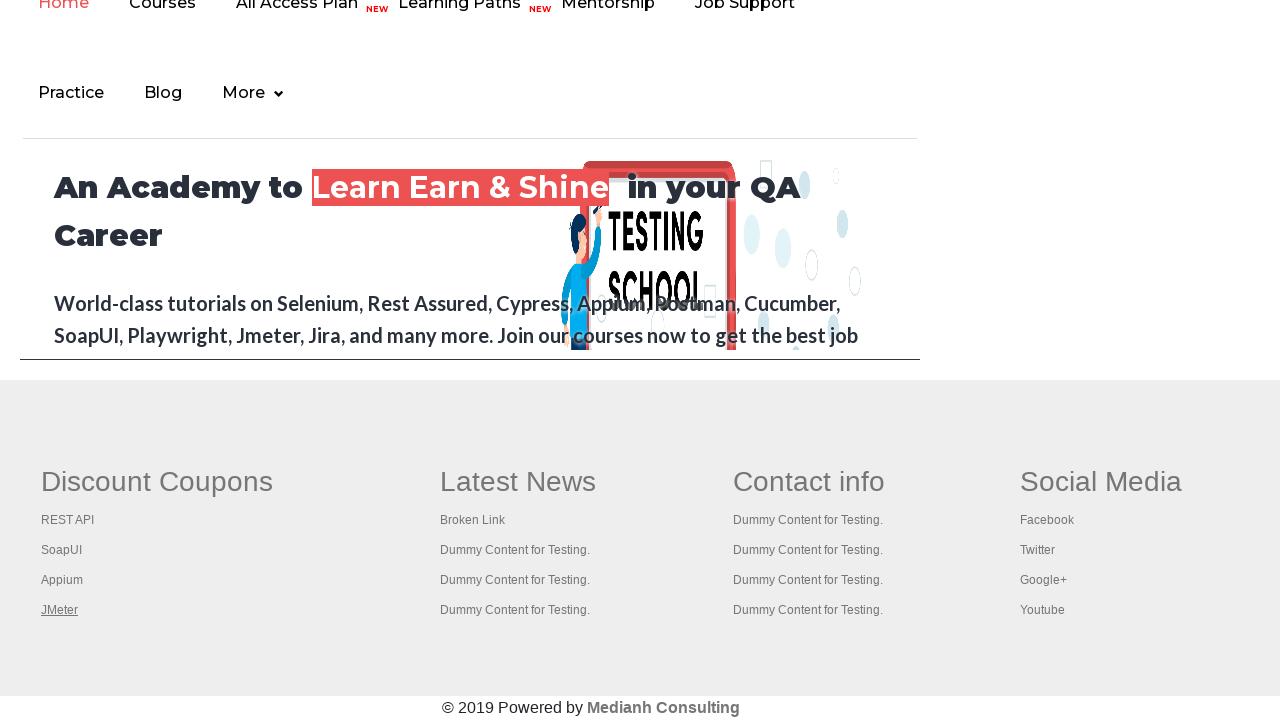

Verified page loaded with domcontentloaded state
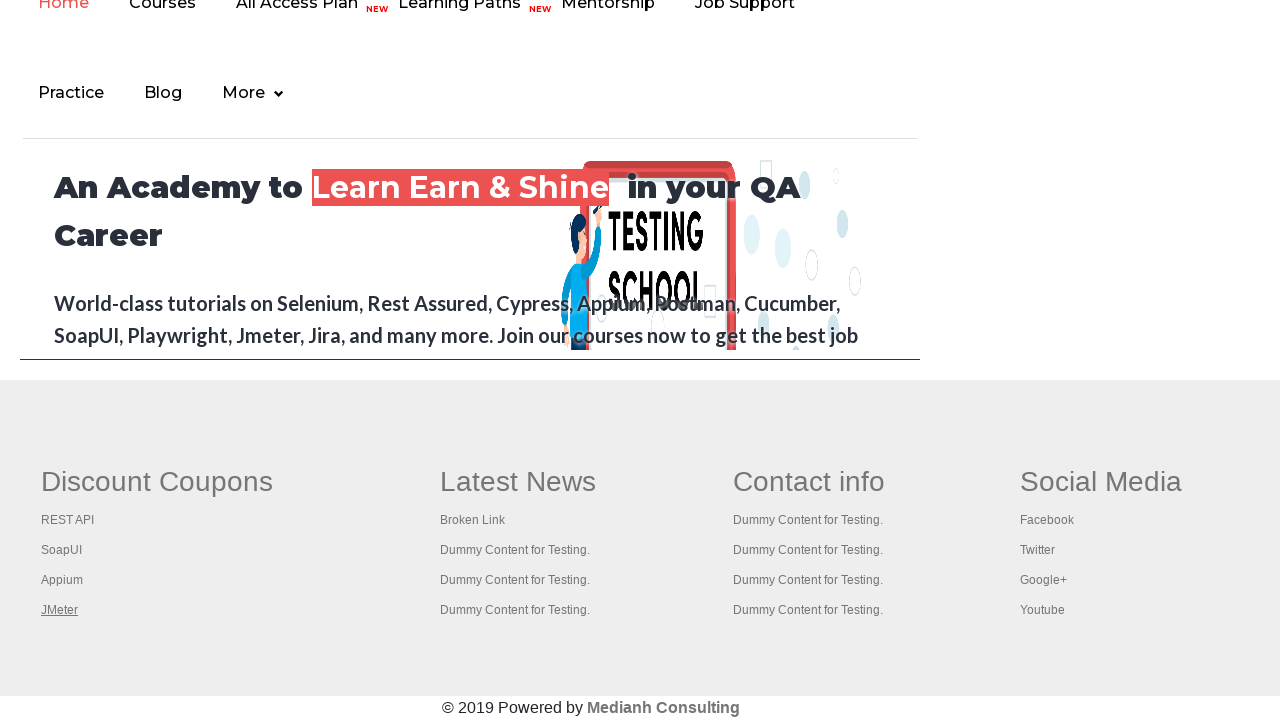

Switched to a new tab and brought it to front
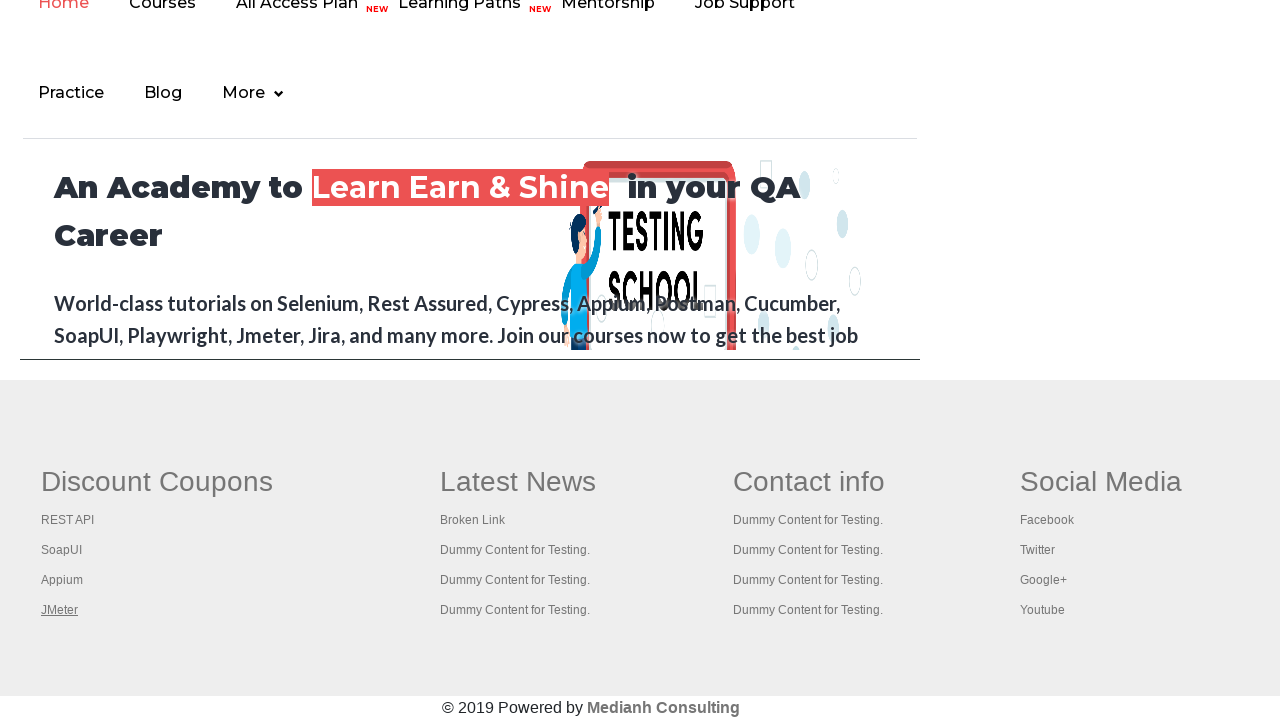

Verified page loaded with domcontentloaded state
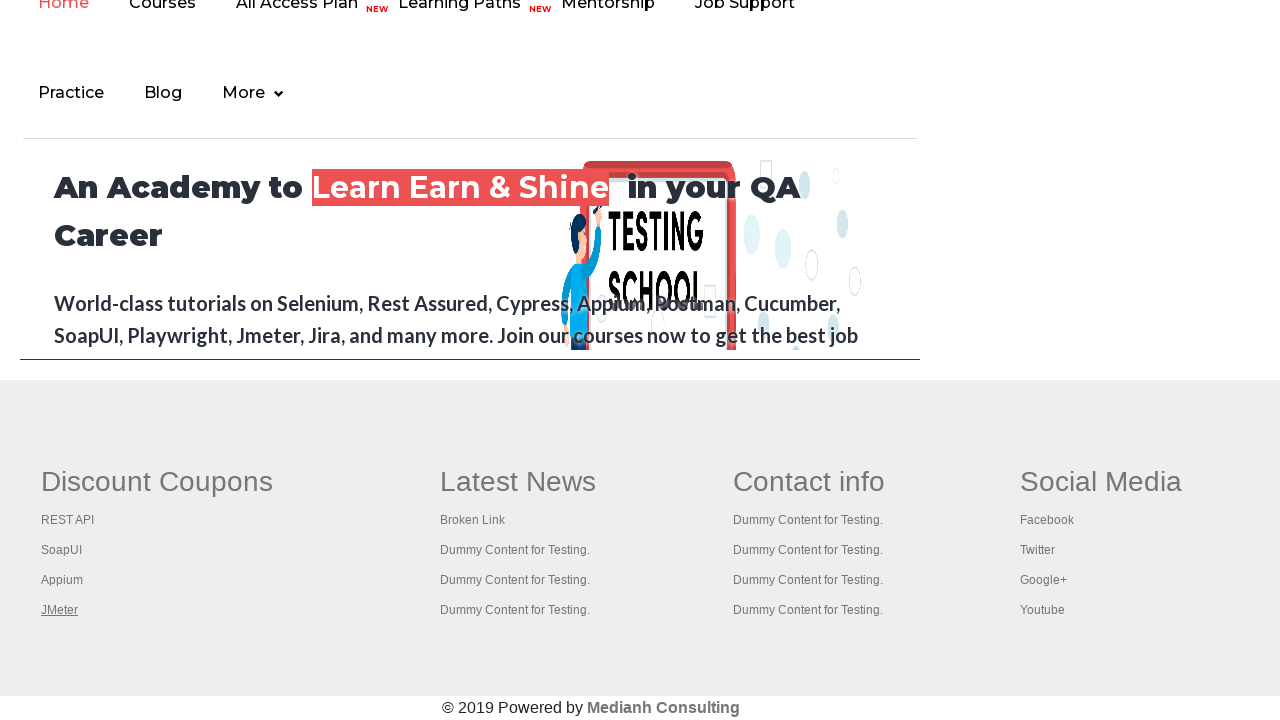

Switched to a new tab and brought it to front
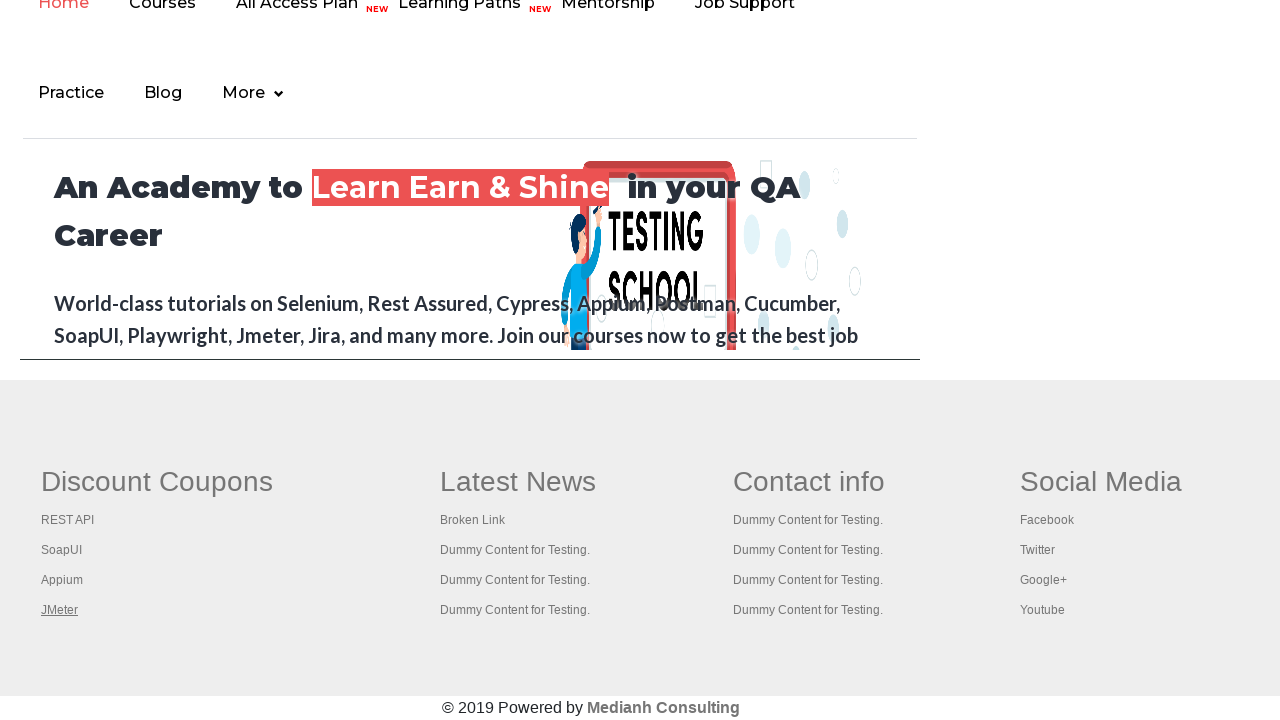

Verified page loaded with domcontentloaded state
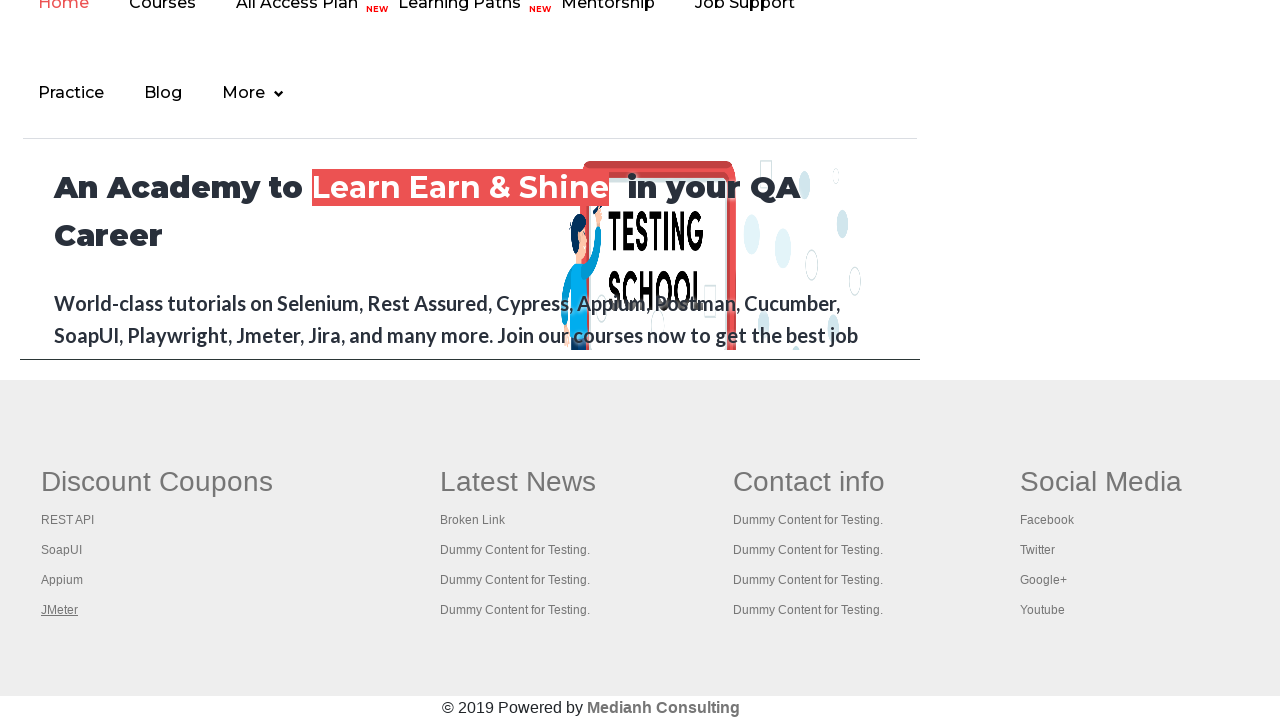

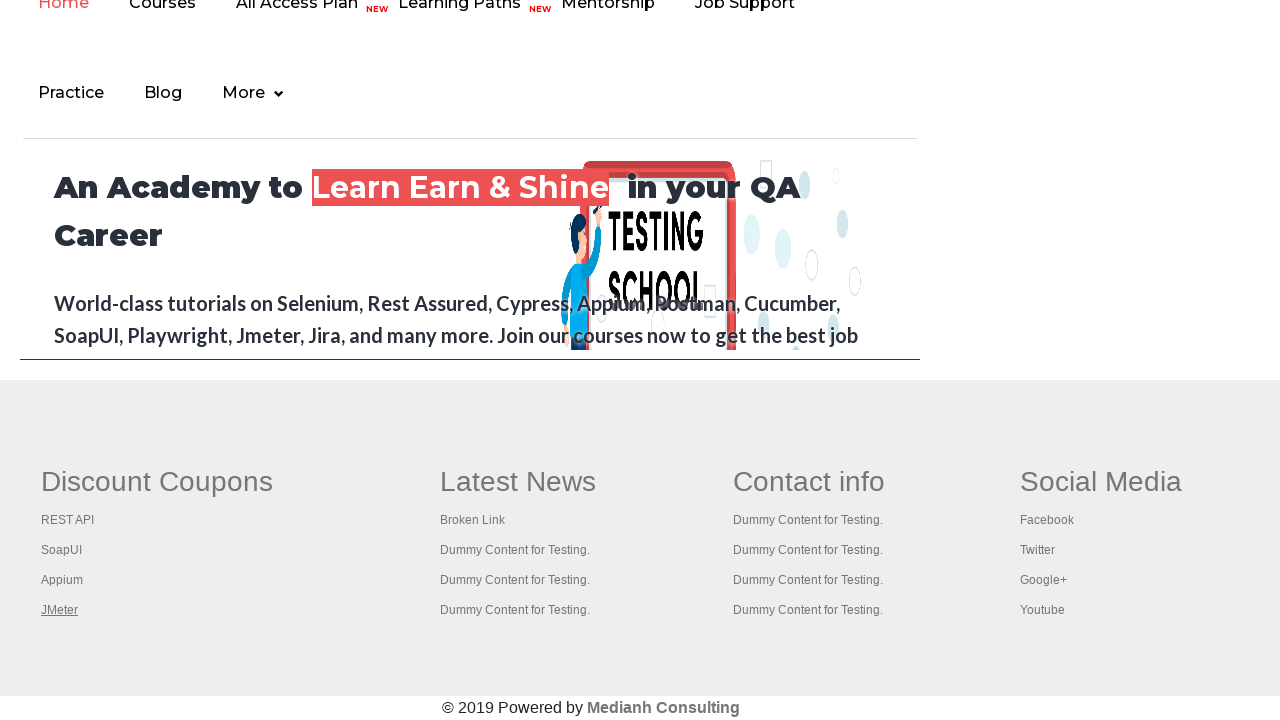